Navigates to fast.com speed test website and retrieves the network speed value and units

Starting URL: https://fast.com

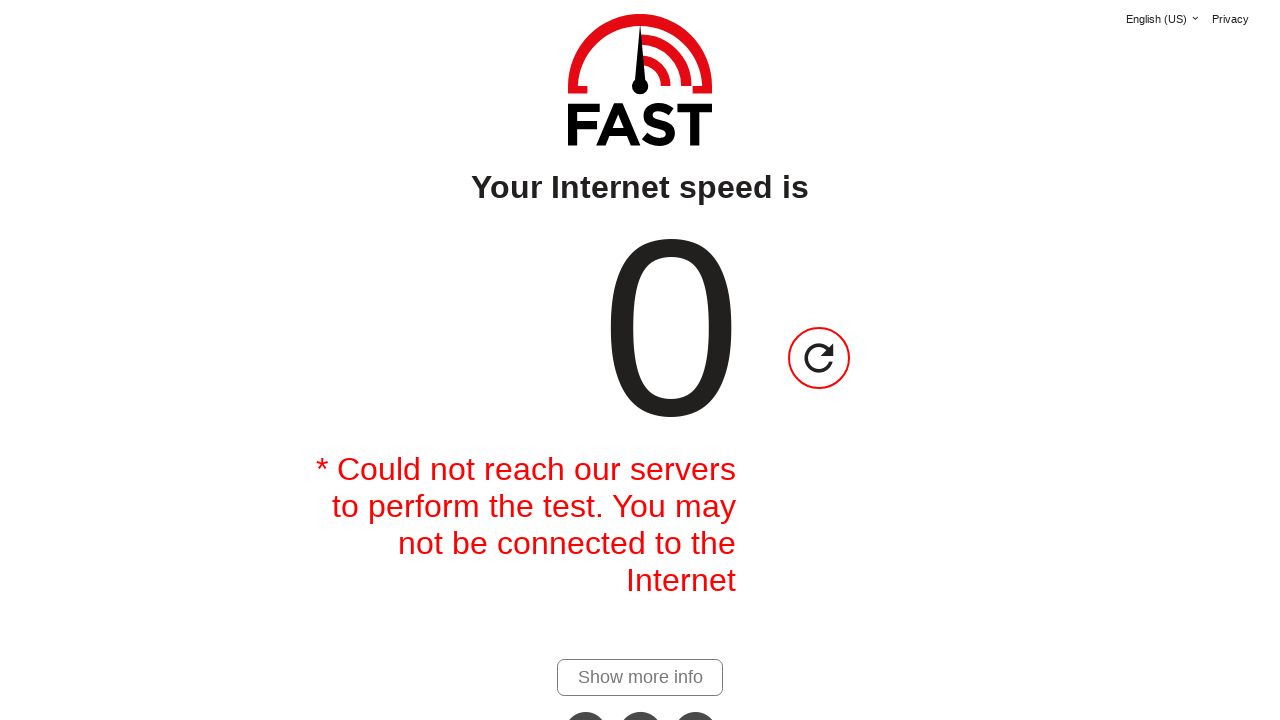

Navigated to fast.com speed test website
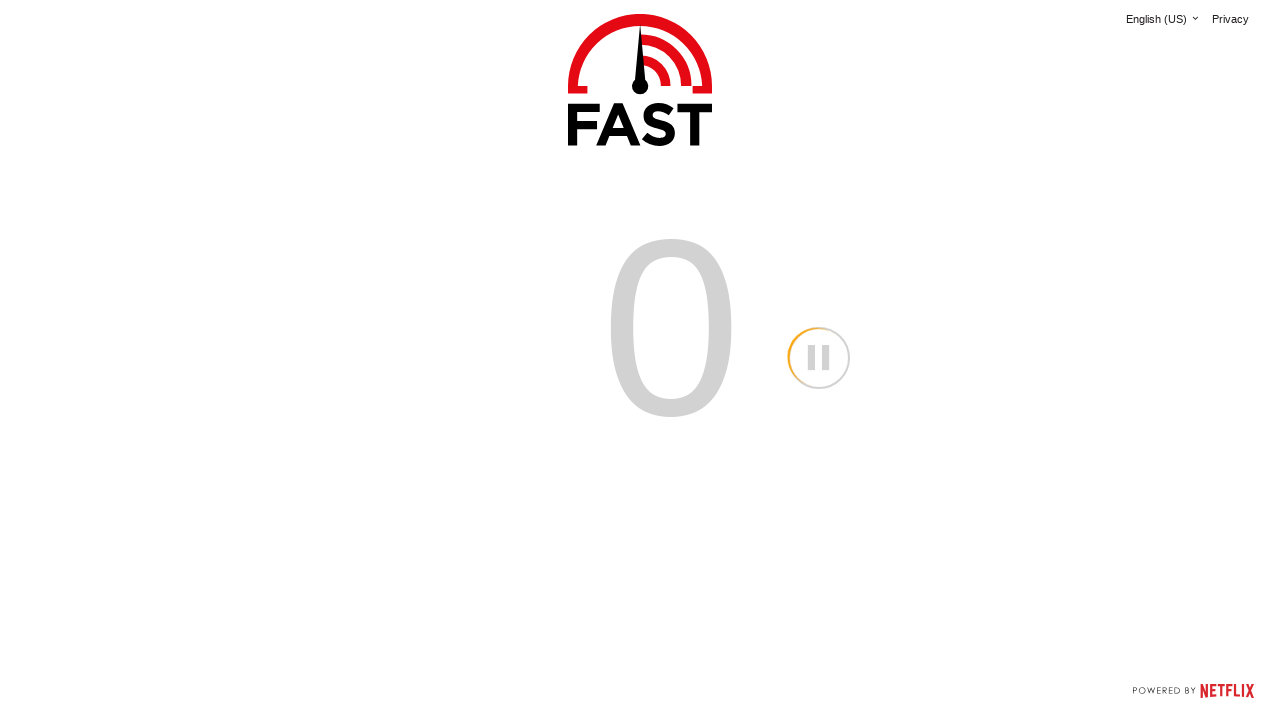

Speed value element loaded after waiting up to 60 seconds
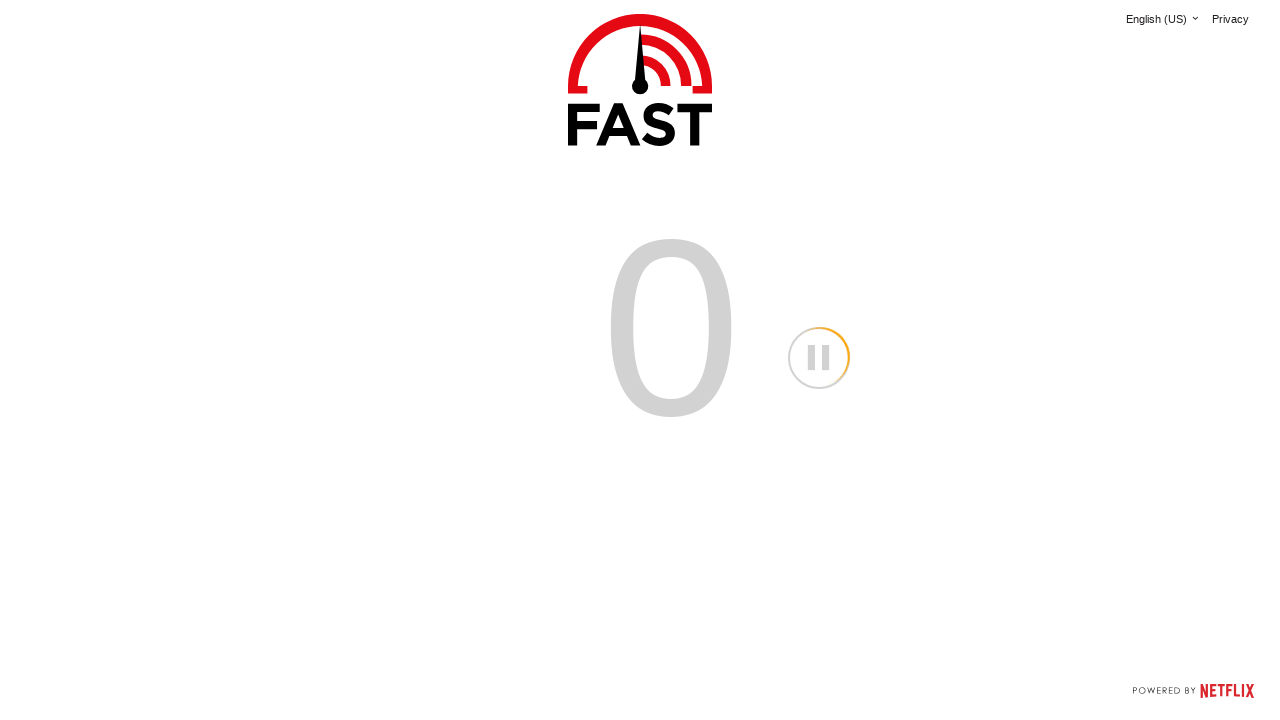

Retrieved network speed value from #speed-value element
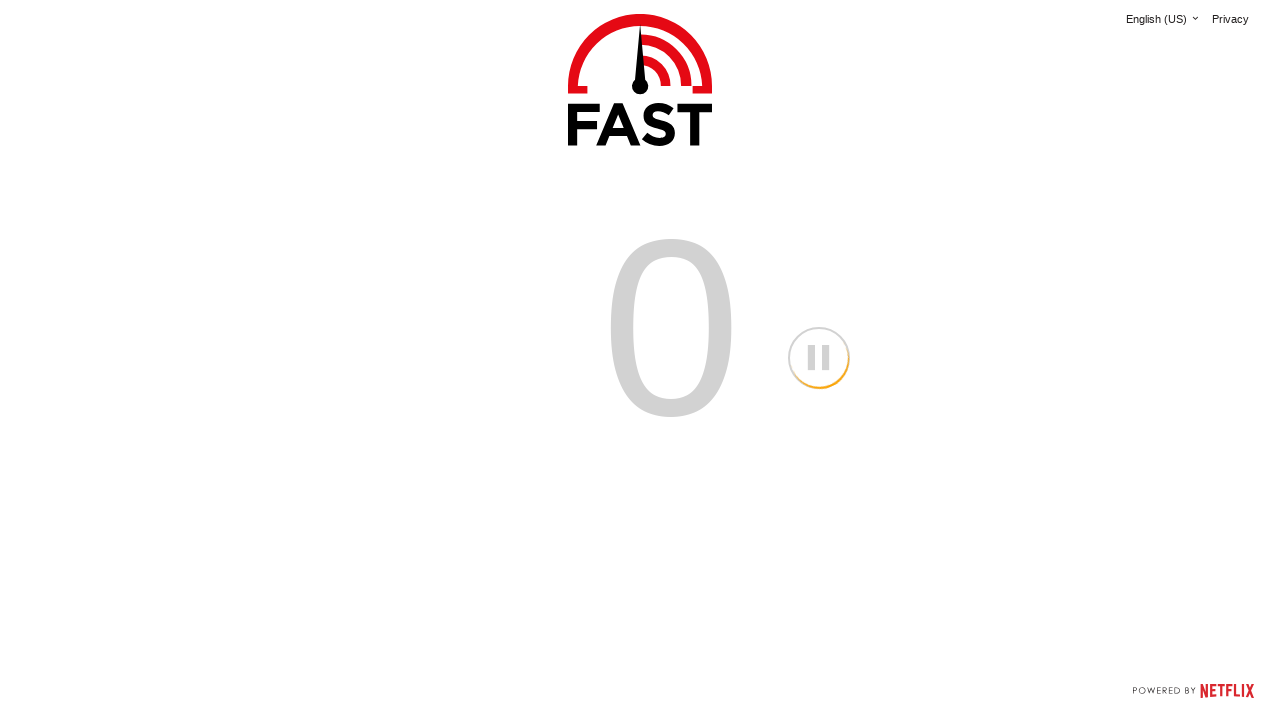

Retrieved speed units from #speed-units element
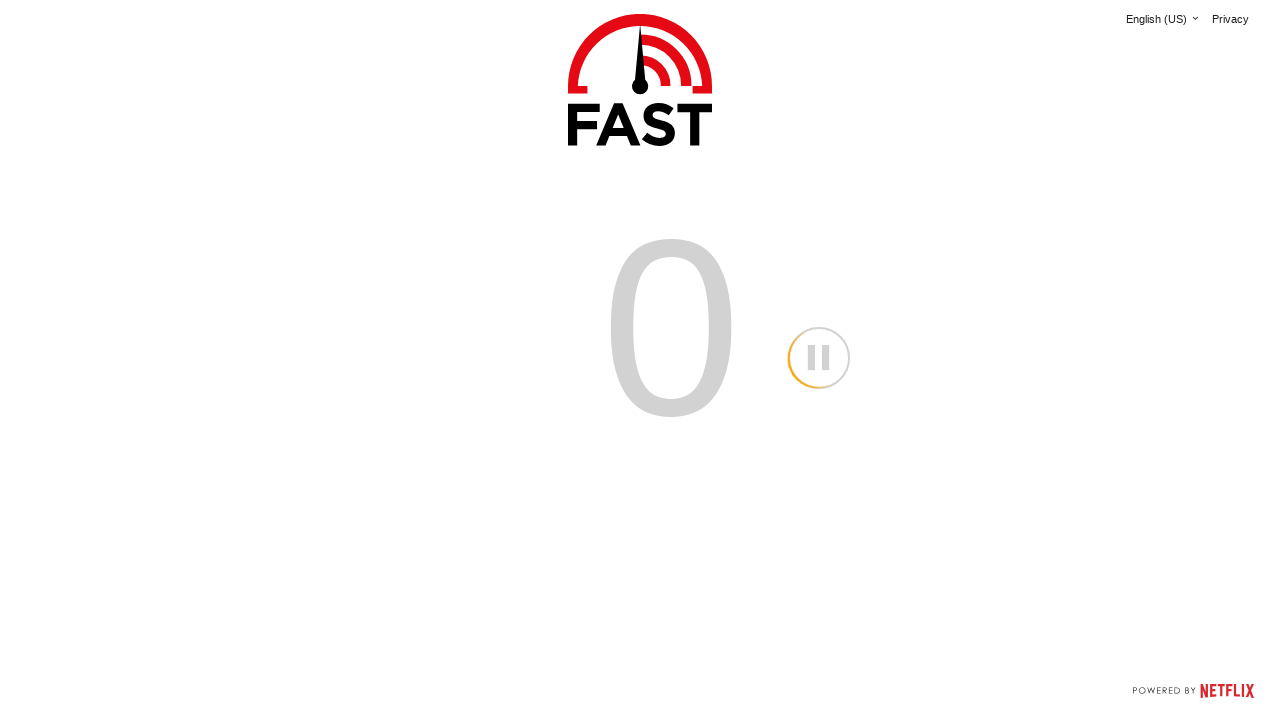

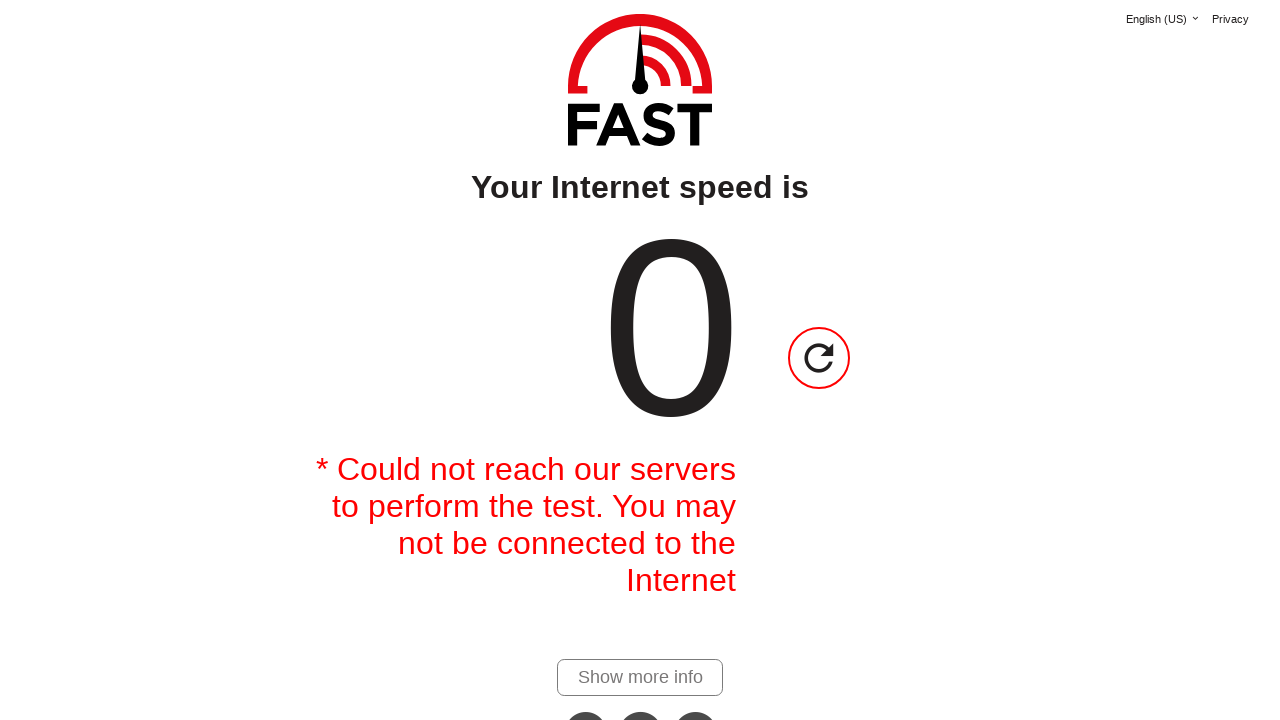